Tests different mouse click actions including double-click, right-click (context click), and regular click on three different buttons, then validates success messages are displayed.

Starting URL: https://demoqa.com/buttons

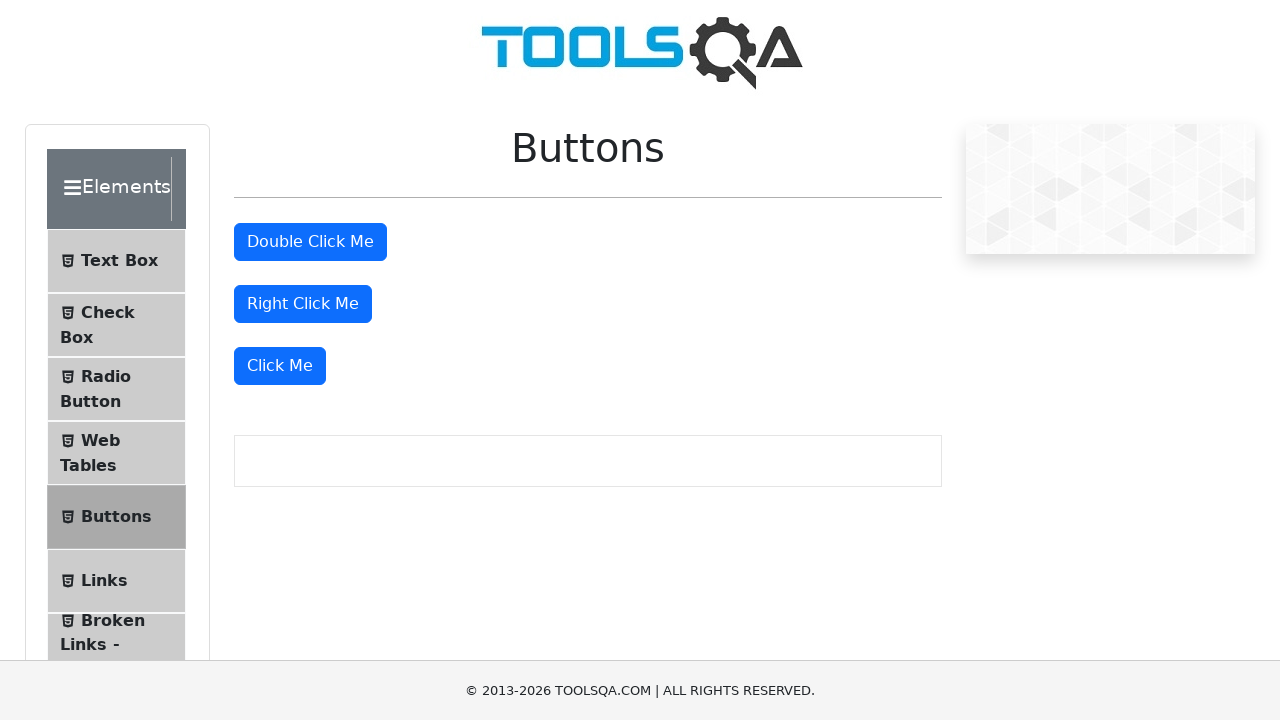

Navigated to DemoQA Buttons page
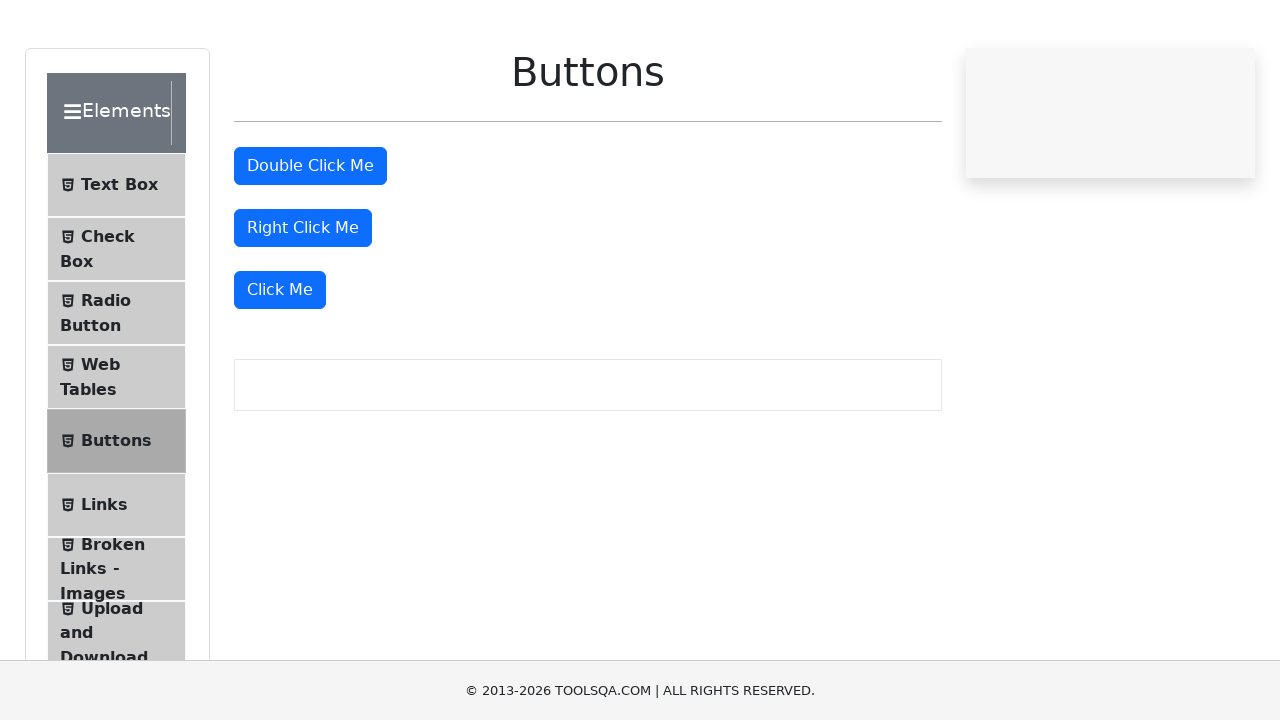

Double-clicked the 'Double Click Me' button at (310, 242) on #doubleClickBtn
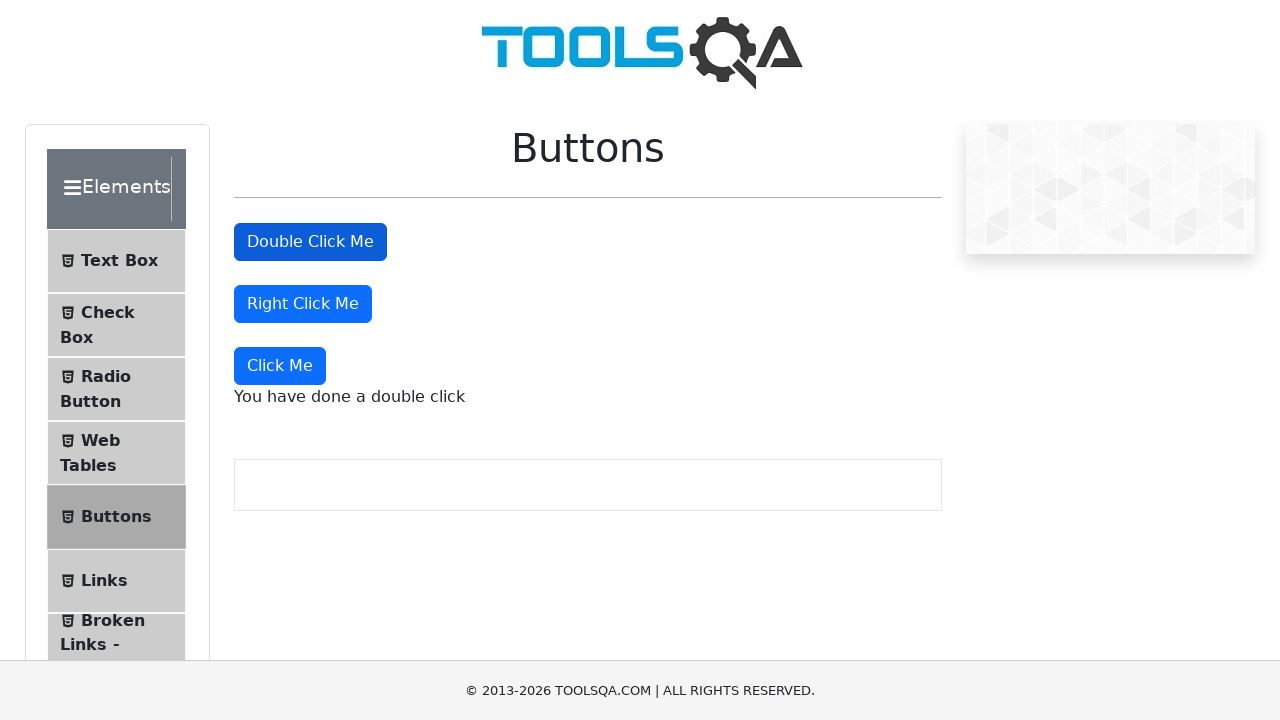

Right-clicked the 'Right Click Me' button at (303, 304) on #rightClickBtn
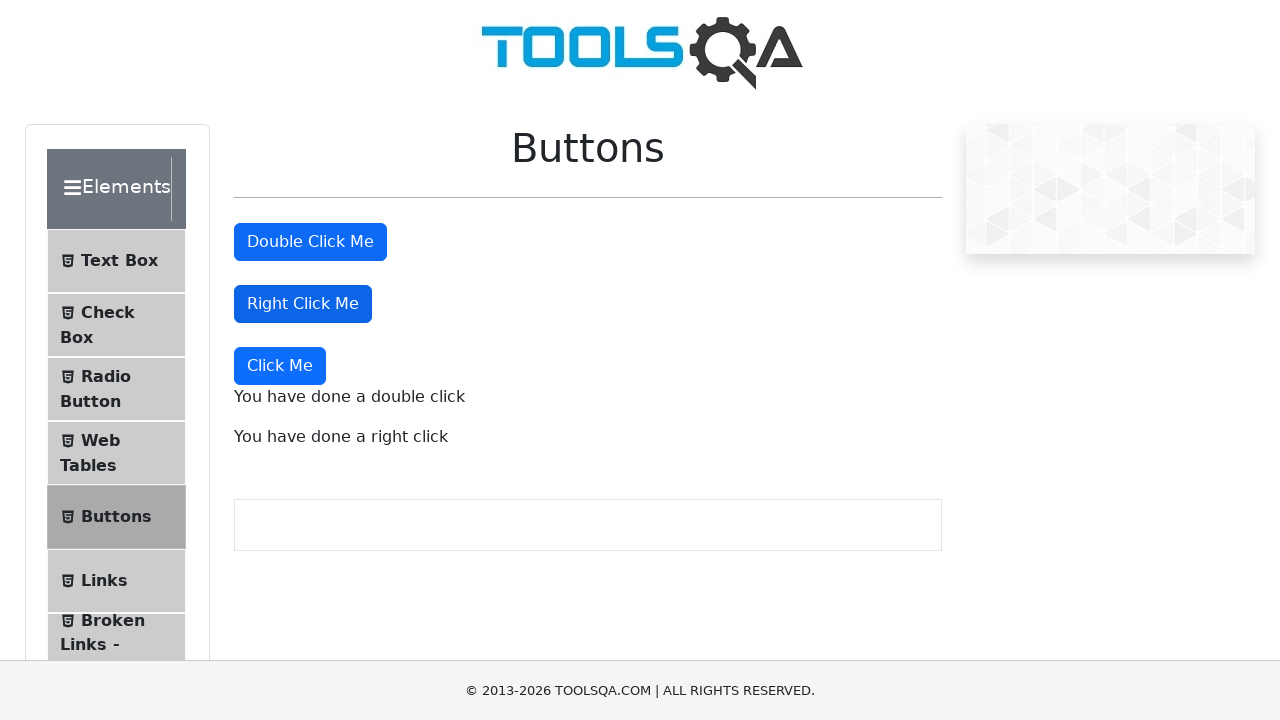

Clicked the 'Click Me' button at (280, 366) on (//button[@type='button'])[4]
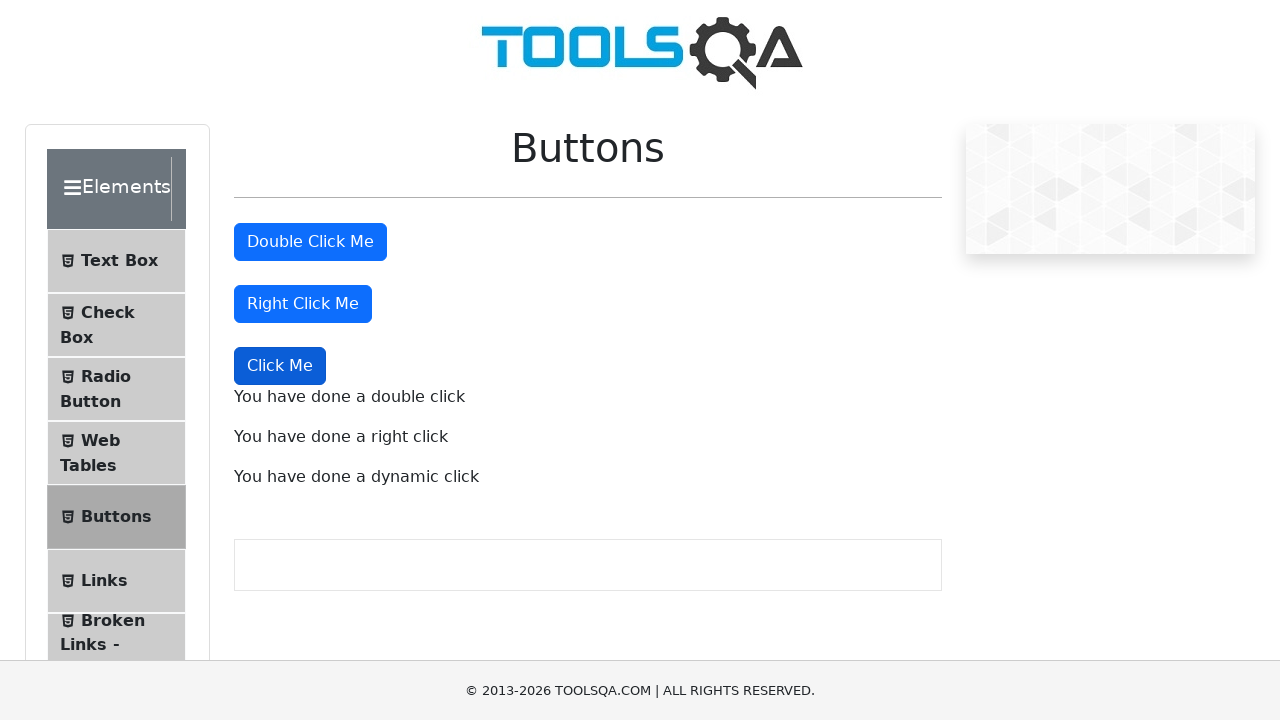

Double-click success message appeared
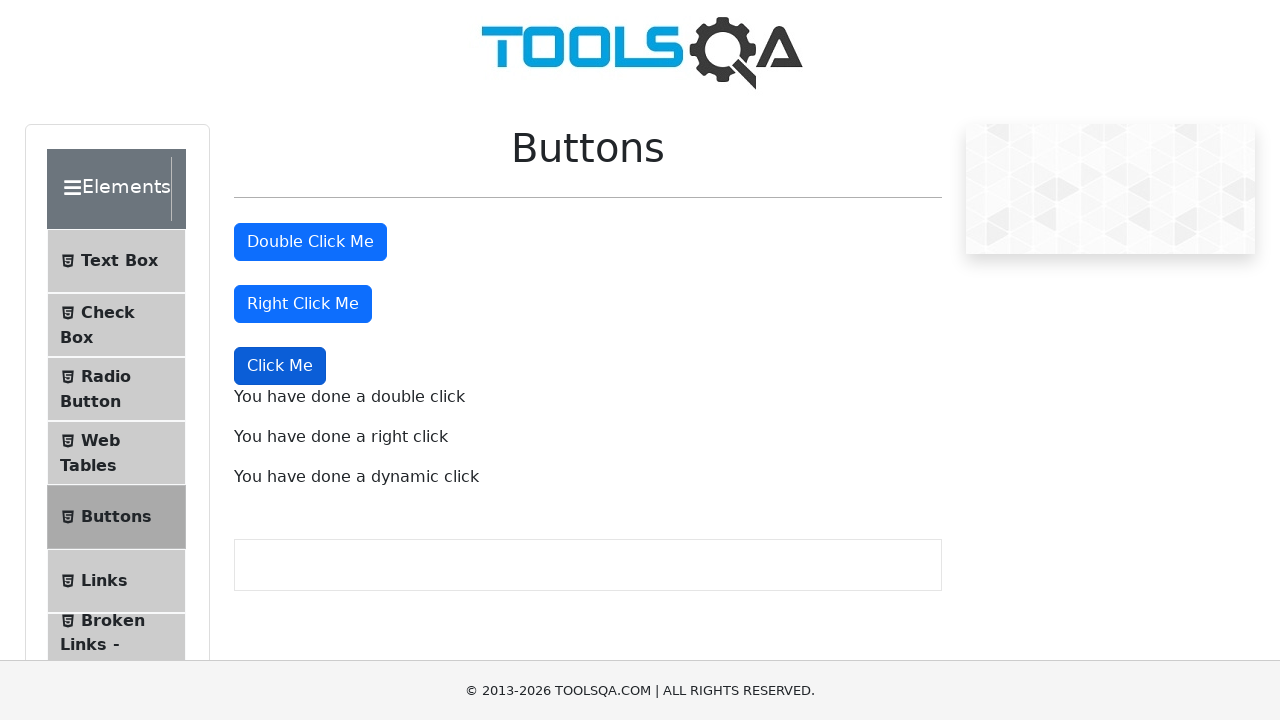

Right-click success message appeared
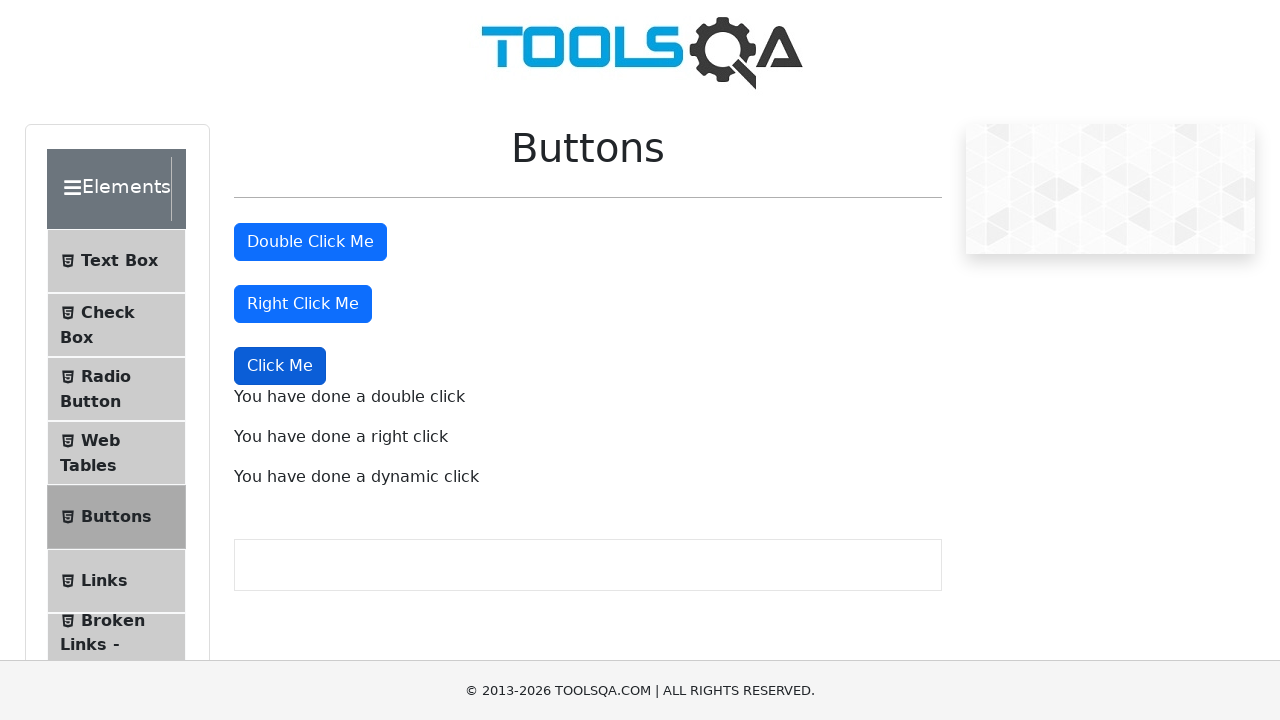

Click success message appeared
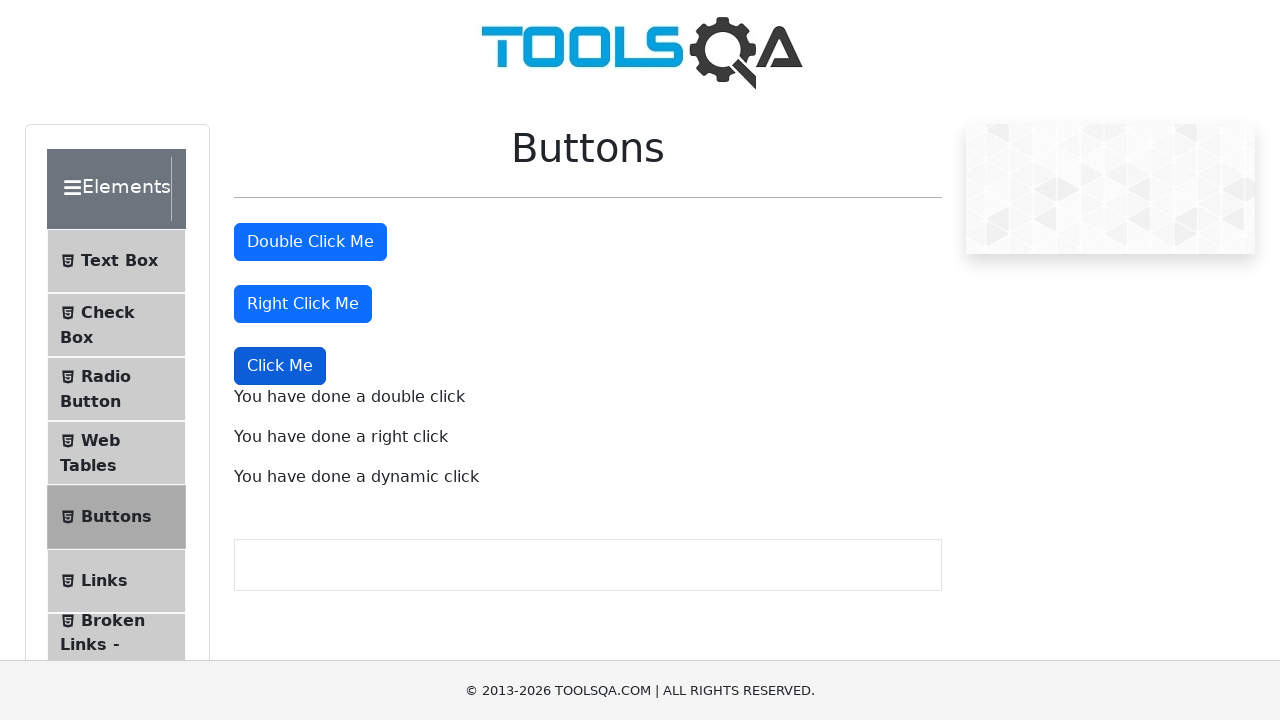

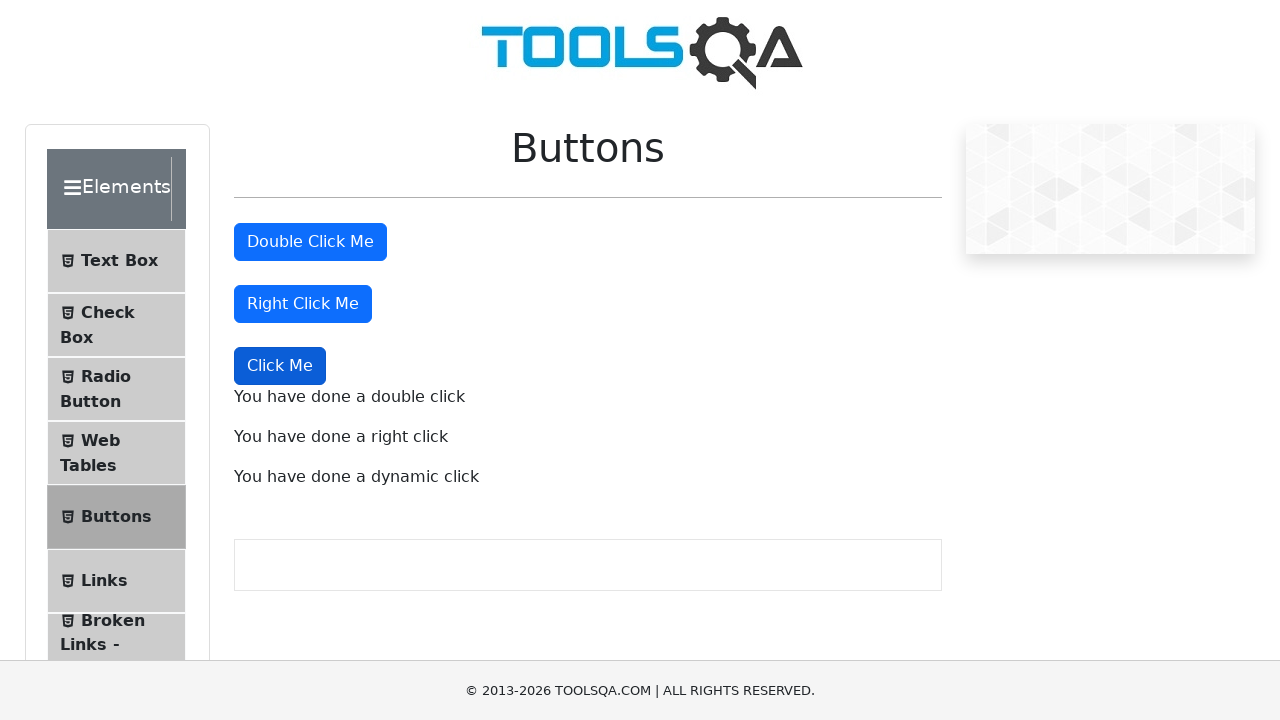